Tests applying a valid coupon code to items in the shopping cart and verifies the discounted price is displayed correctly.

Starting URL: http://intershop6.skillbox.ru/product-category/catalog/

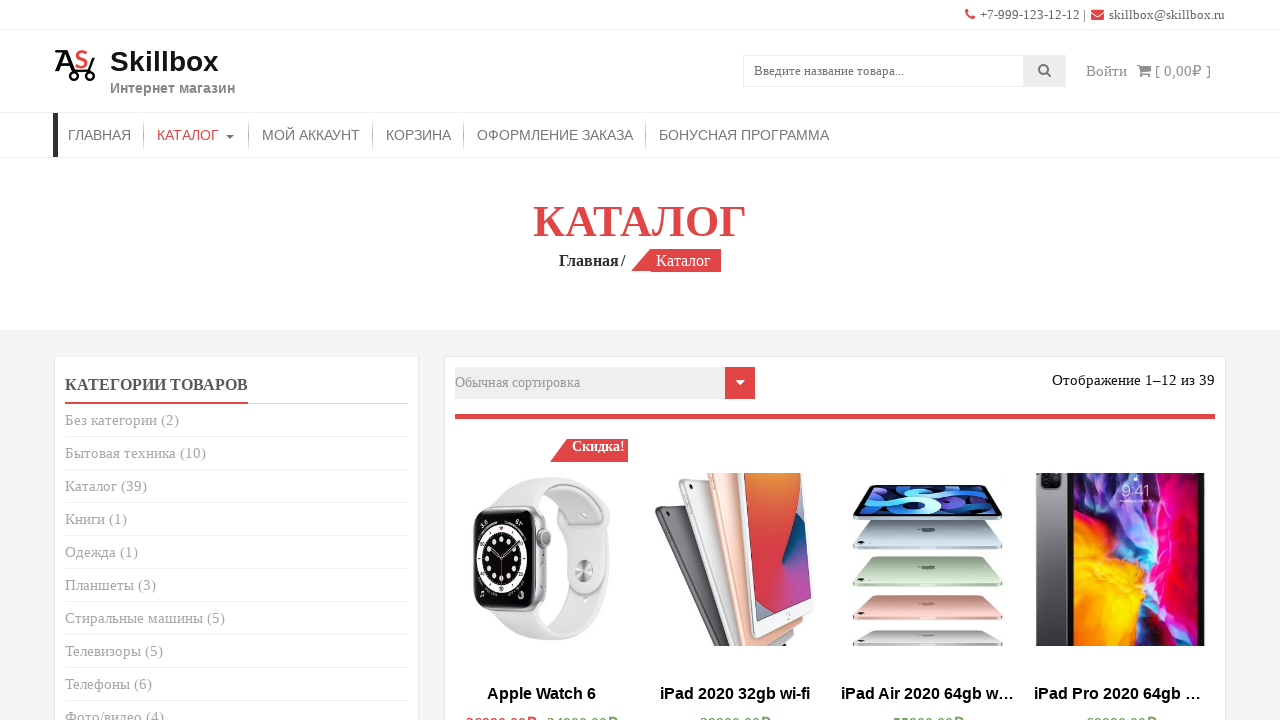

Clicked add to cart button on first product at (542, 361) on .product:nth-child(1) .button
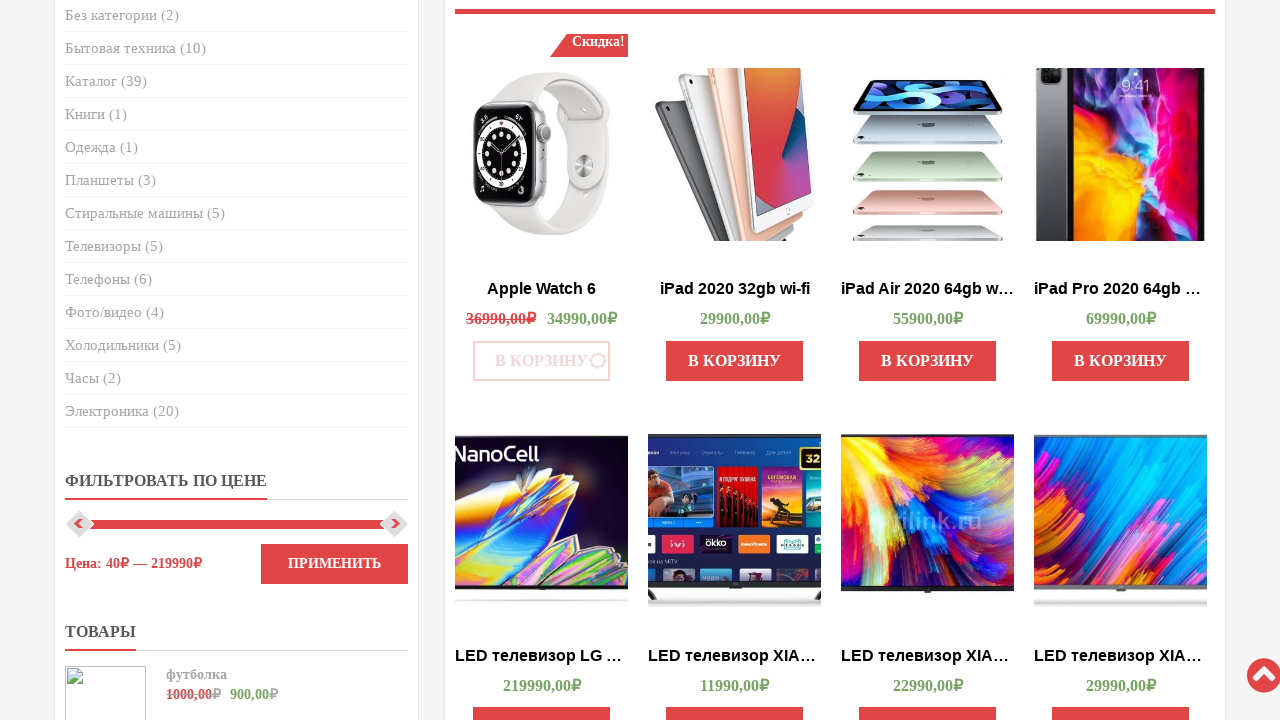

Clicked to view shopping cart at (542, 361) on .added_to_cart
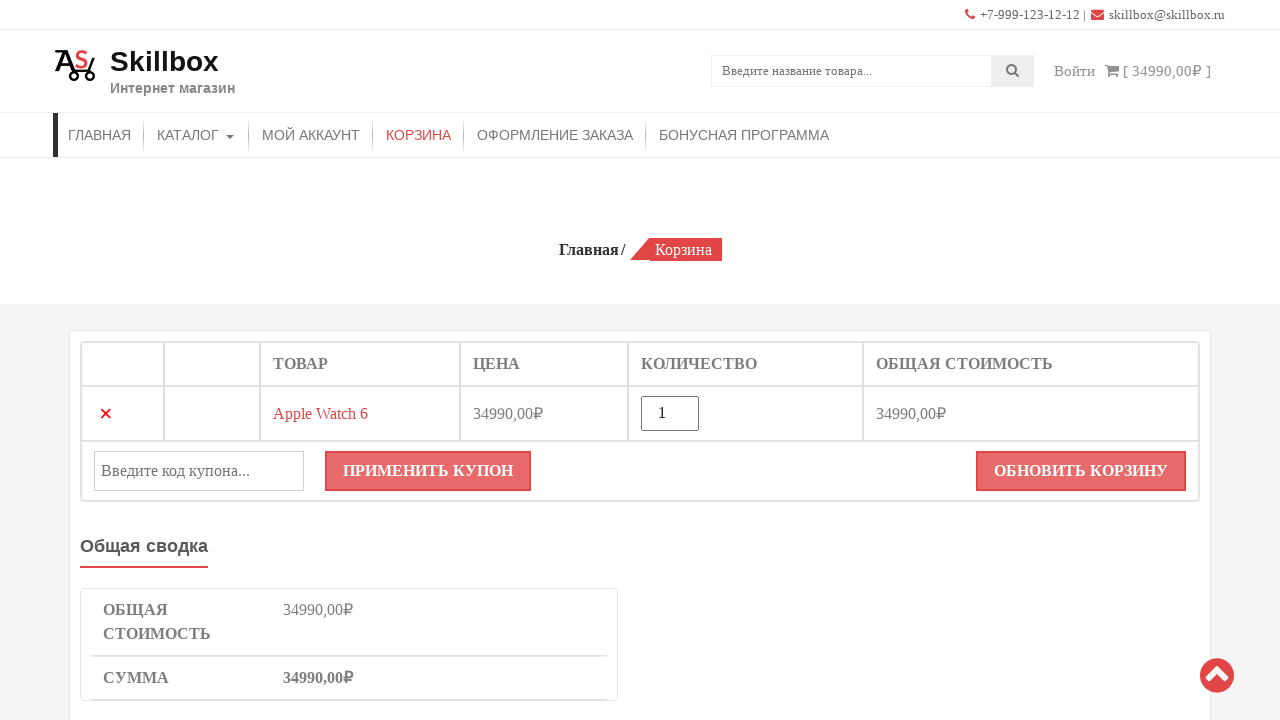

Entered coupon code 'sert500' in coupon field on #coupon_code
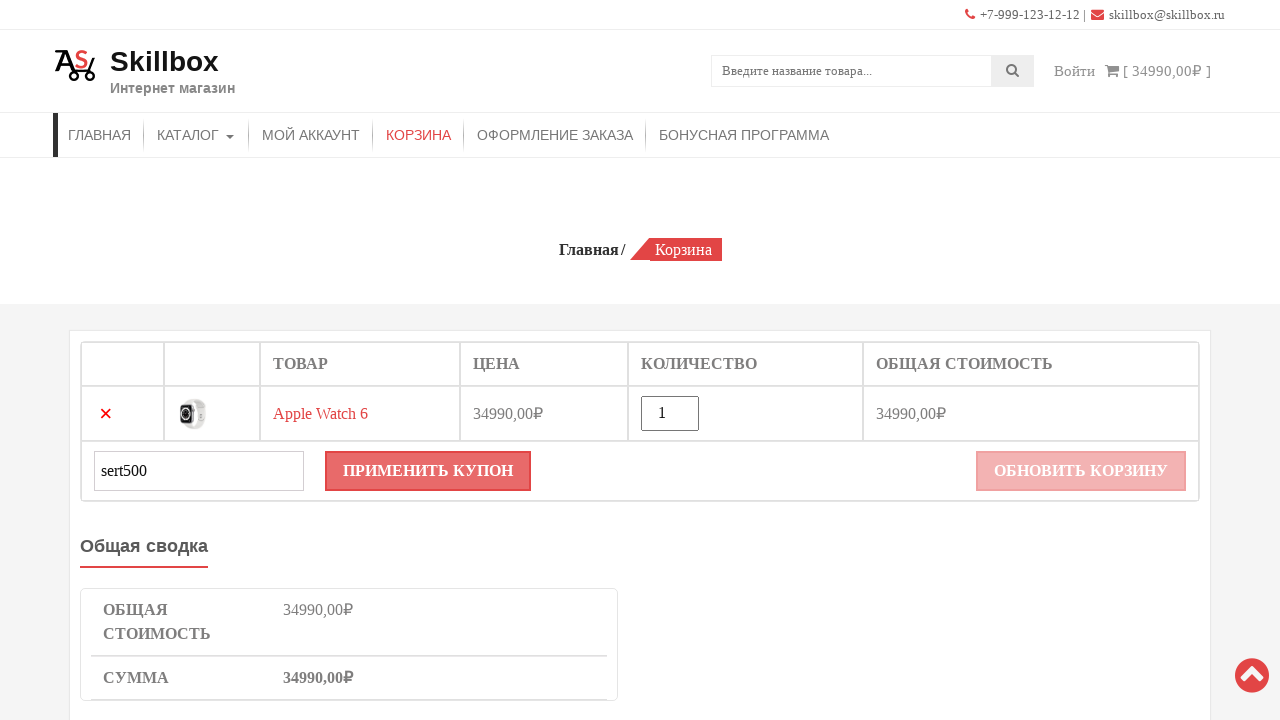

Clicked apply coupon button at (428, 471) on [name=apply_coupon]
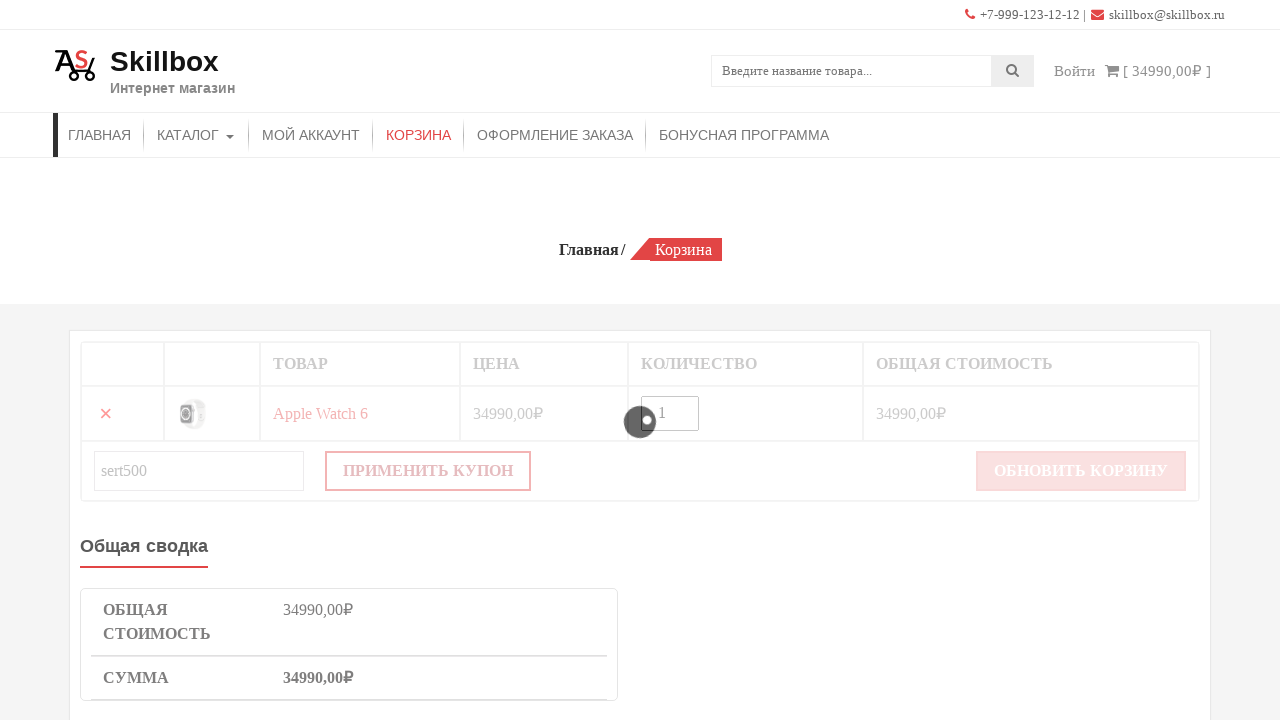

Verified discounted price updated in cart
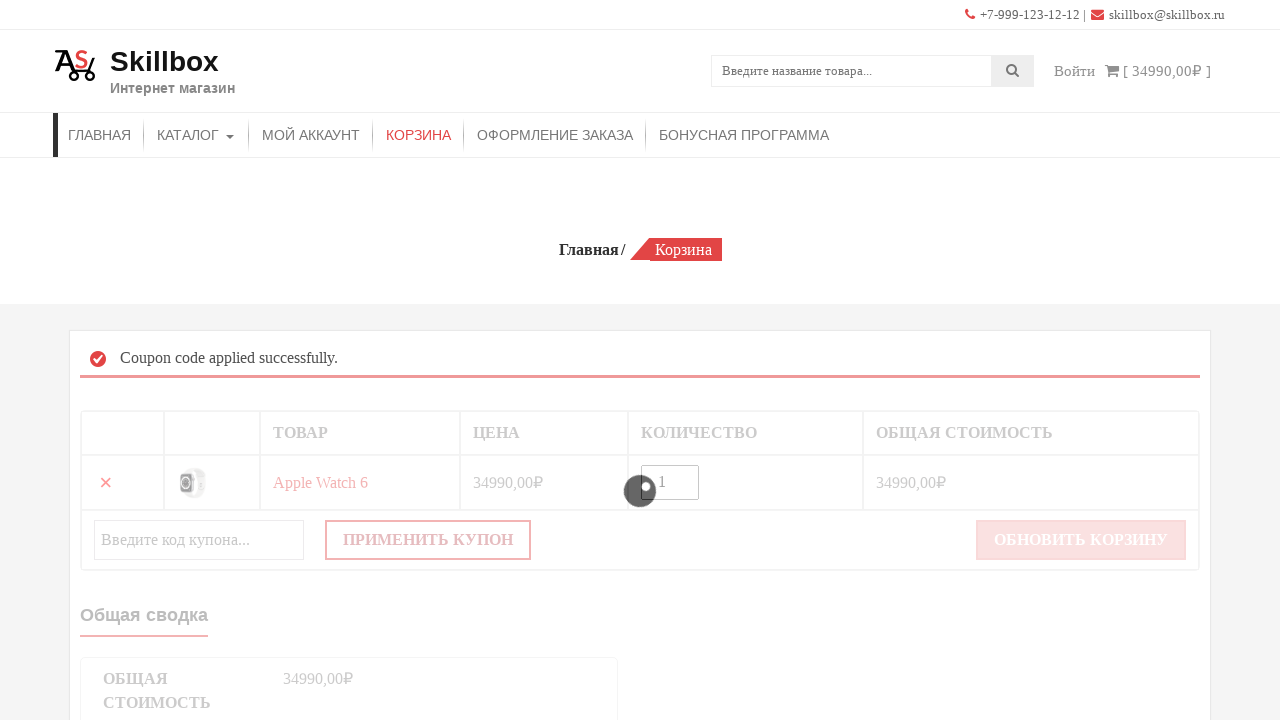

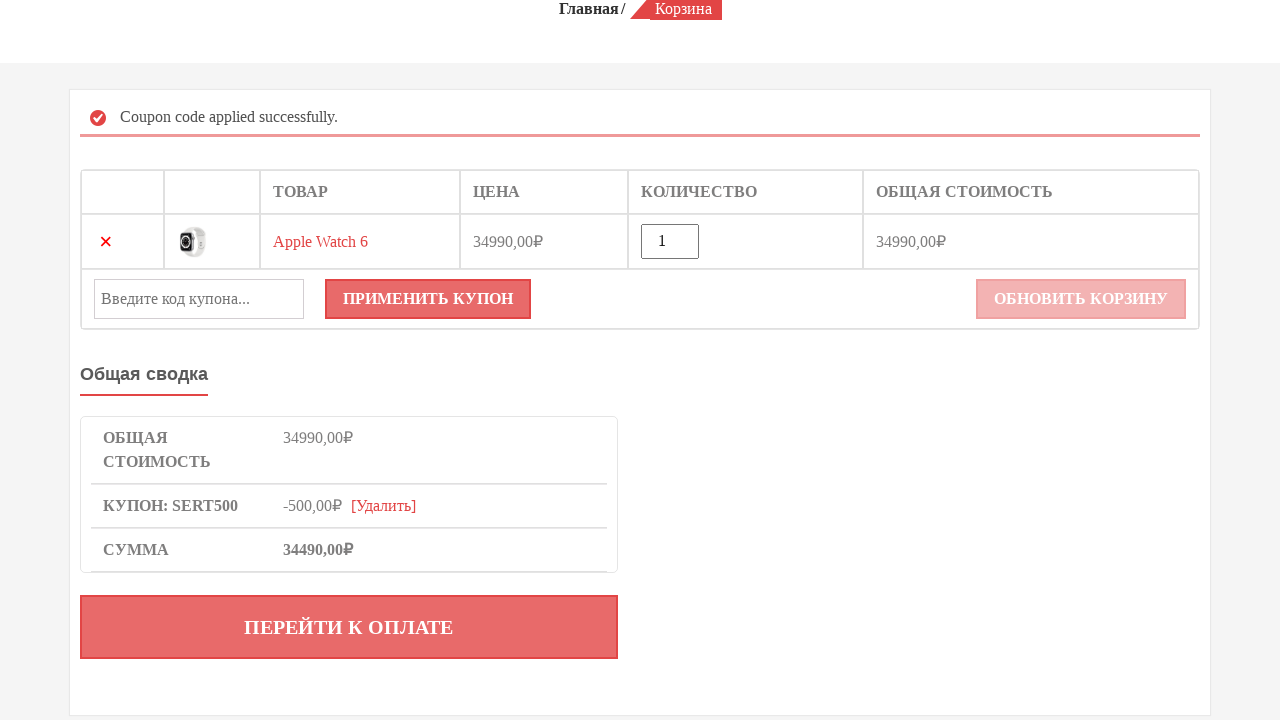